Tests dynamic radio button selection by finding all radio buttons with name 'lang' and clicking the one with value 'c#'

Starting URL: http://seleniumpractise.blogspot.com/2016/08/how-to-automate-radio-button-in.html

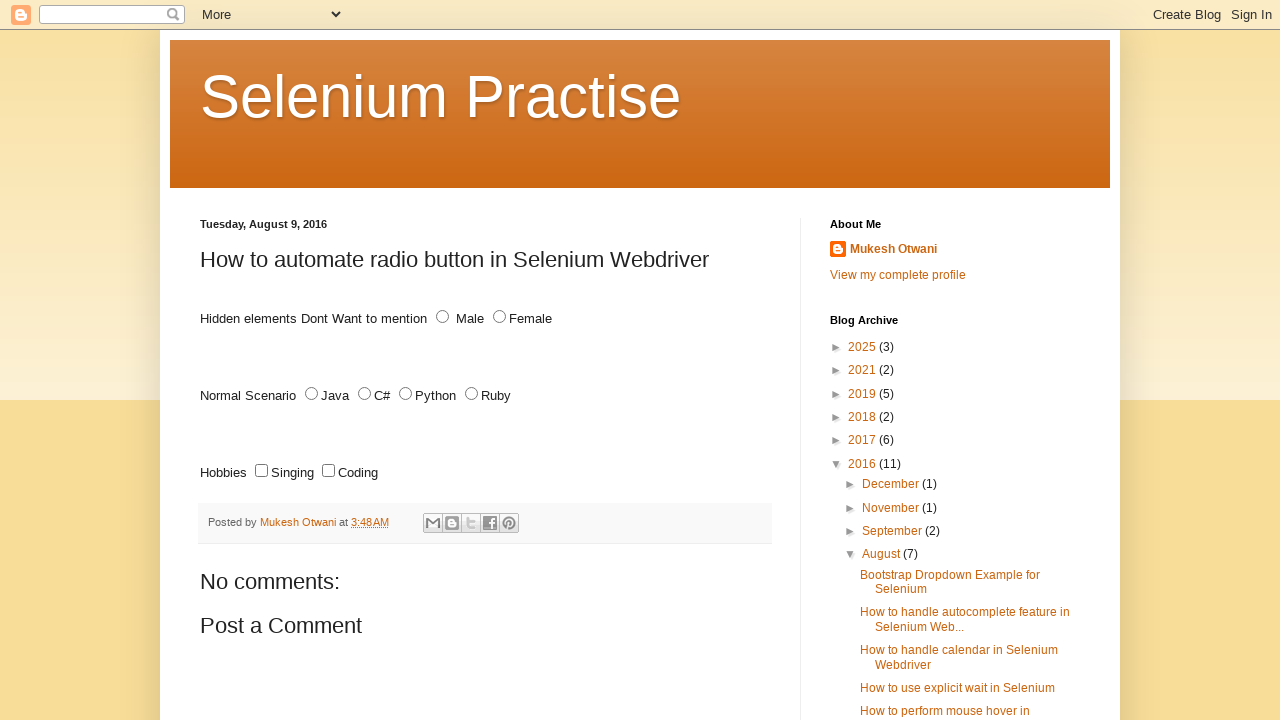

Navigated to radio button test page
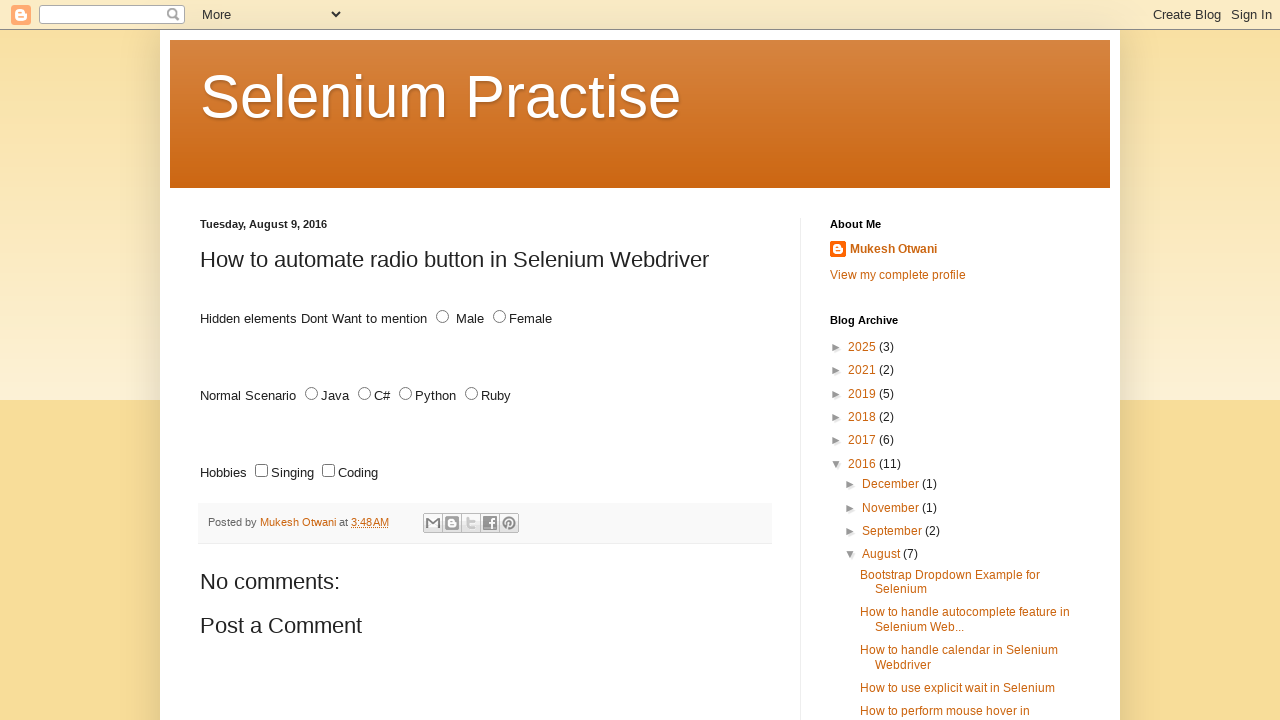

Found all radio buttons with name 'lang'
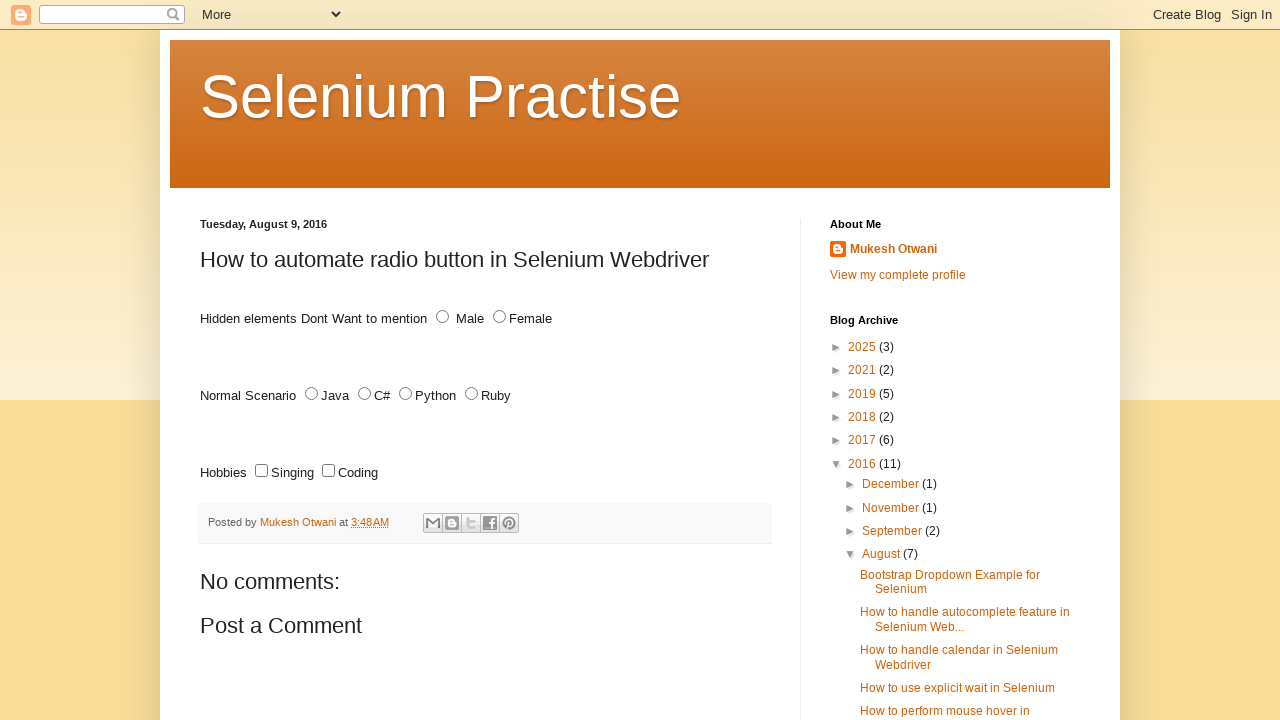

Retrieved radio button value attribute: 'JAVA'
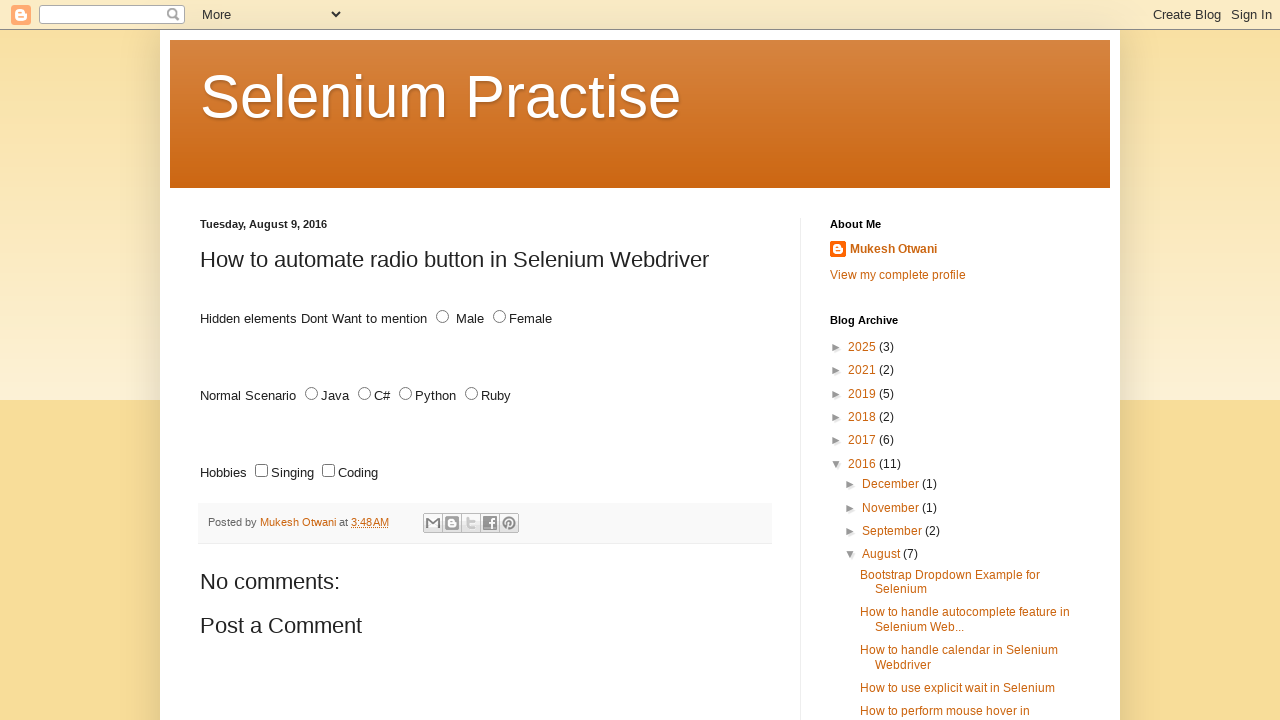

Retrieved radio button value attribute: 'C#'
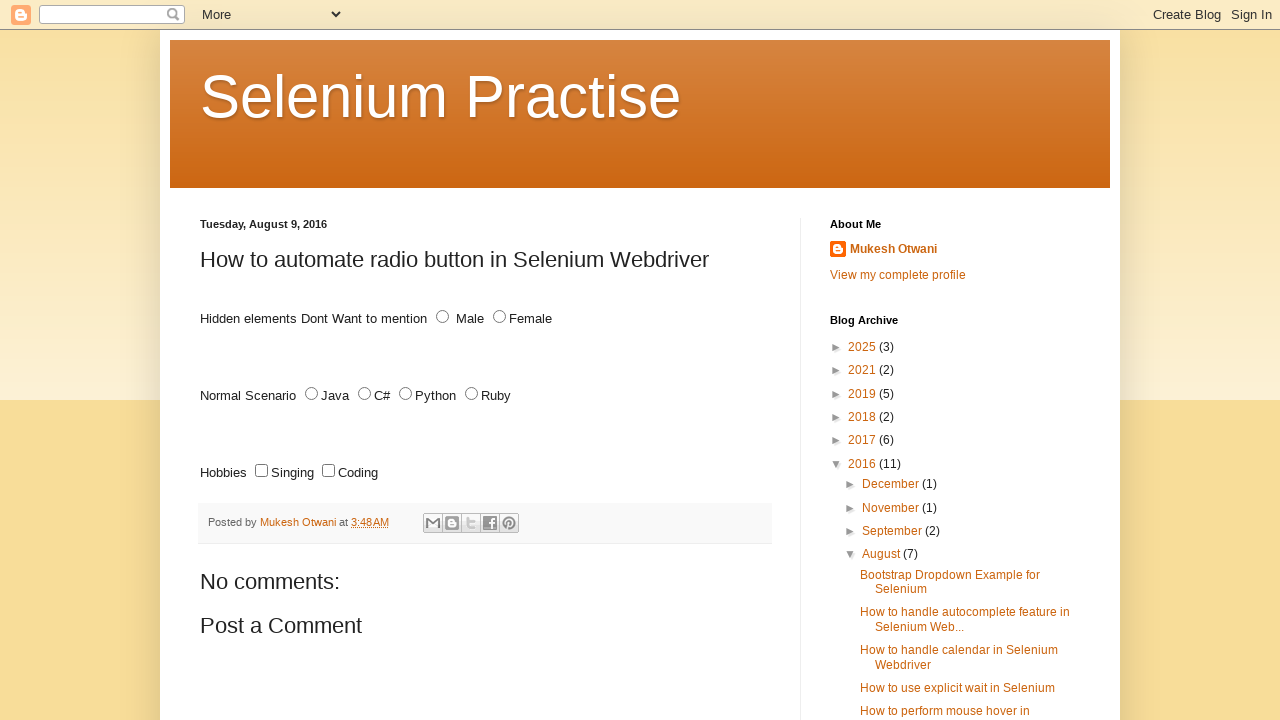

Clicked radio button with value 'c#' at (364, 394) on input[name='lang'][type='radio'] >> nth=1
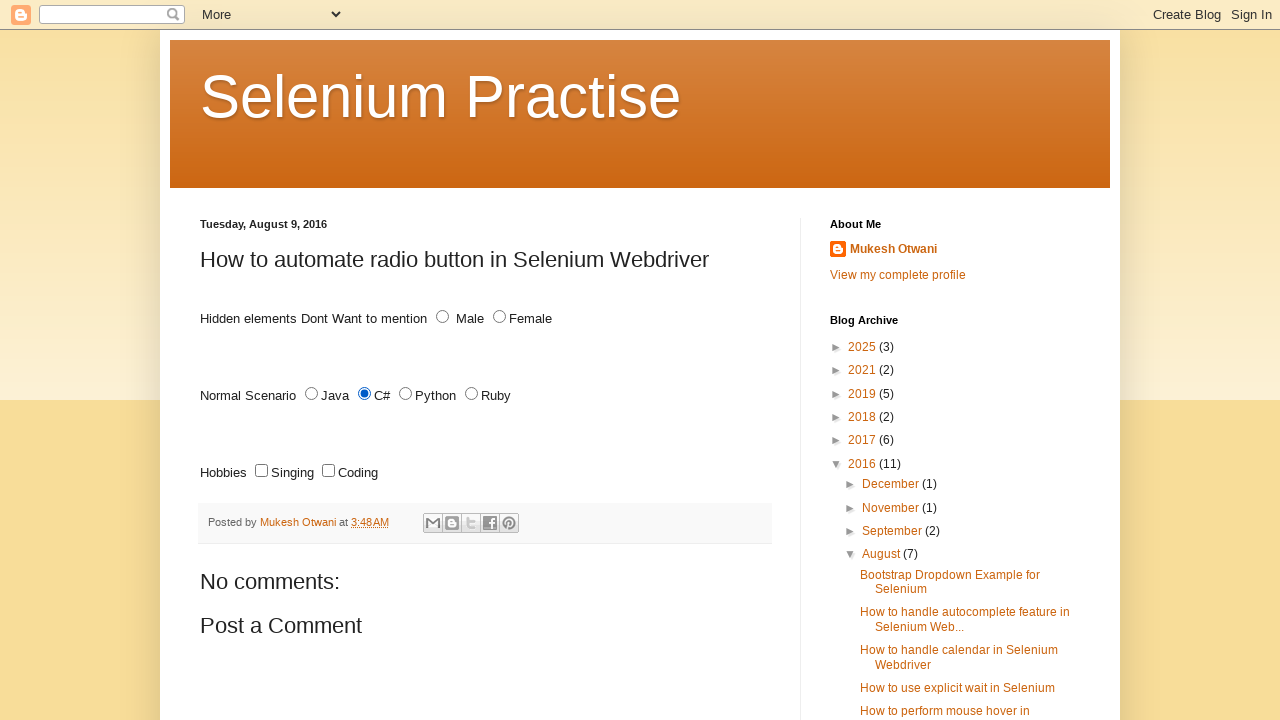

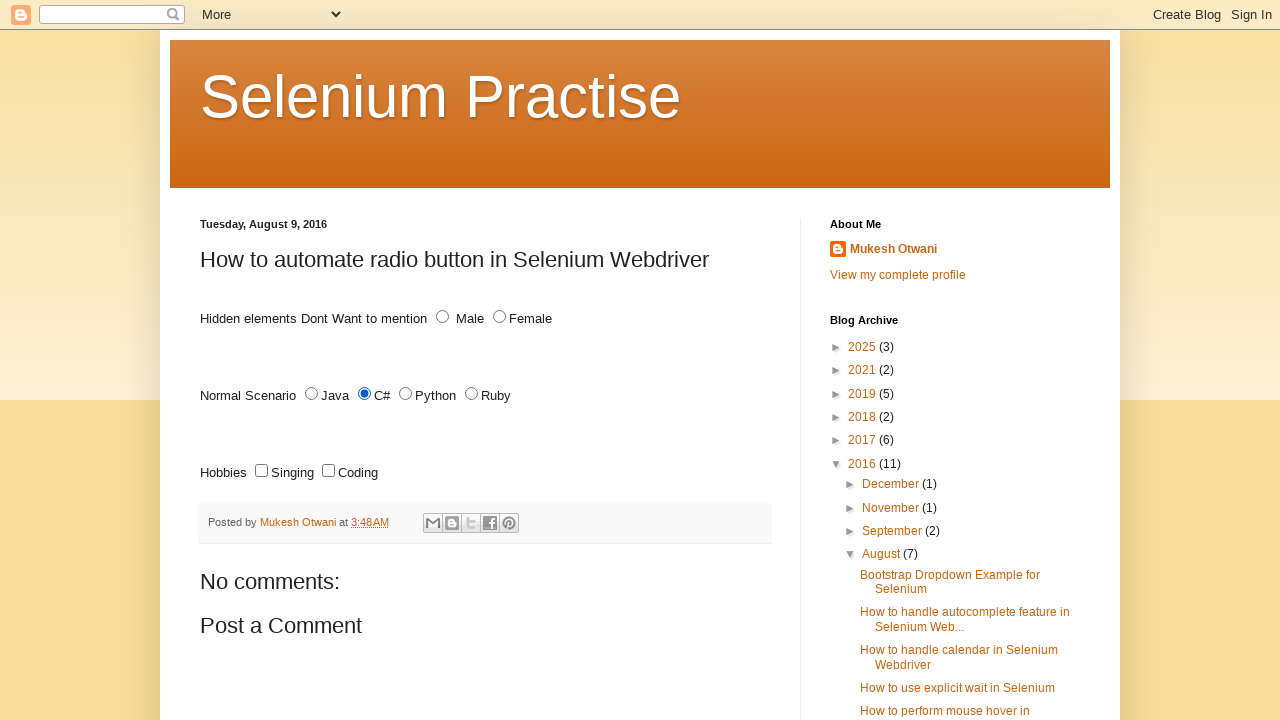